Tests that a countdown timer element is displayed on the page by waiting for it to appear with specific text

Starting URL: https://automationfc.github.io/fluent-wait/

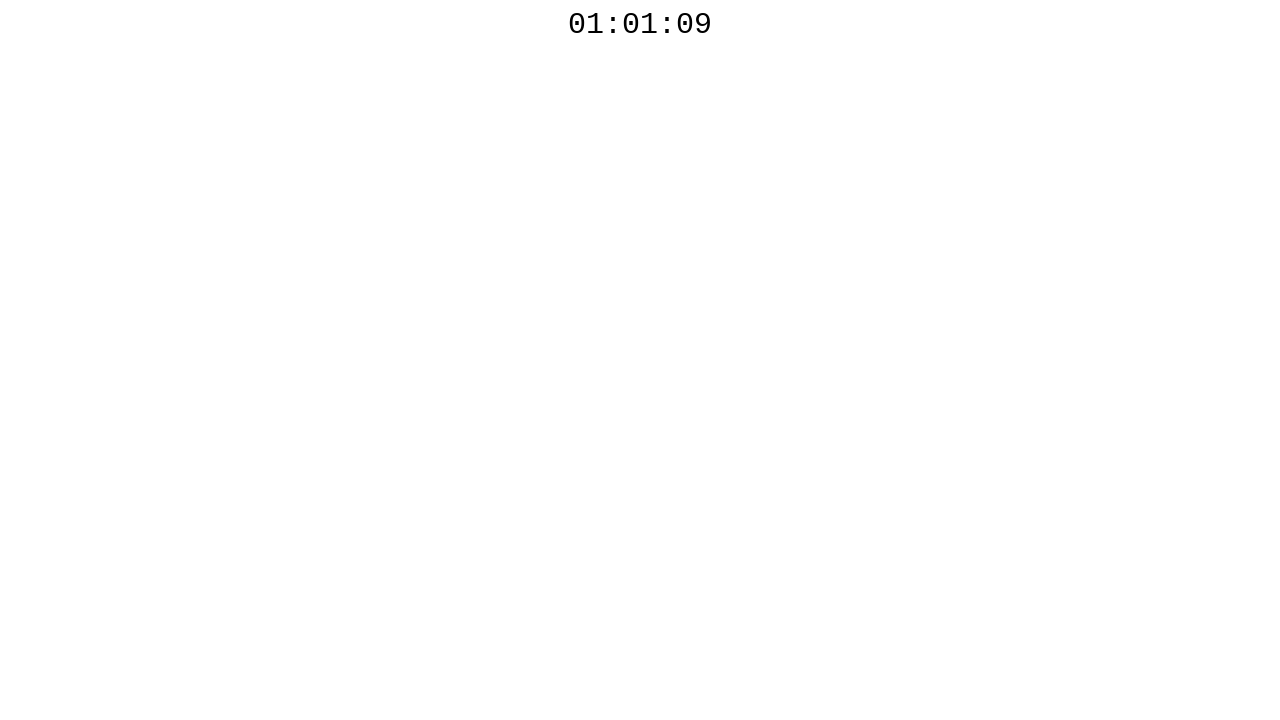

Waited for countdown timer element with text '01:01:00' to appear
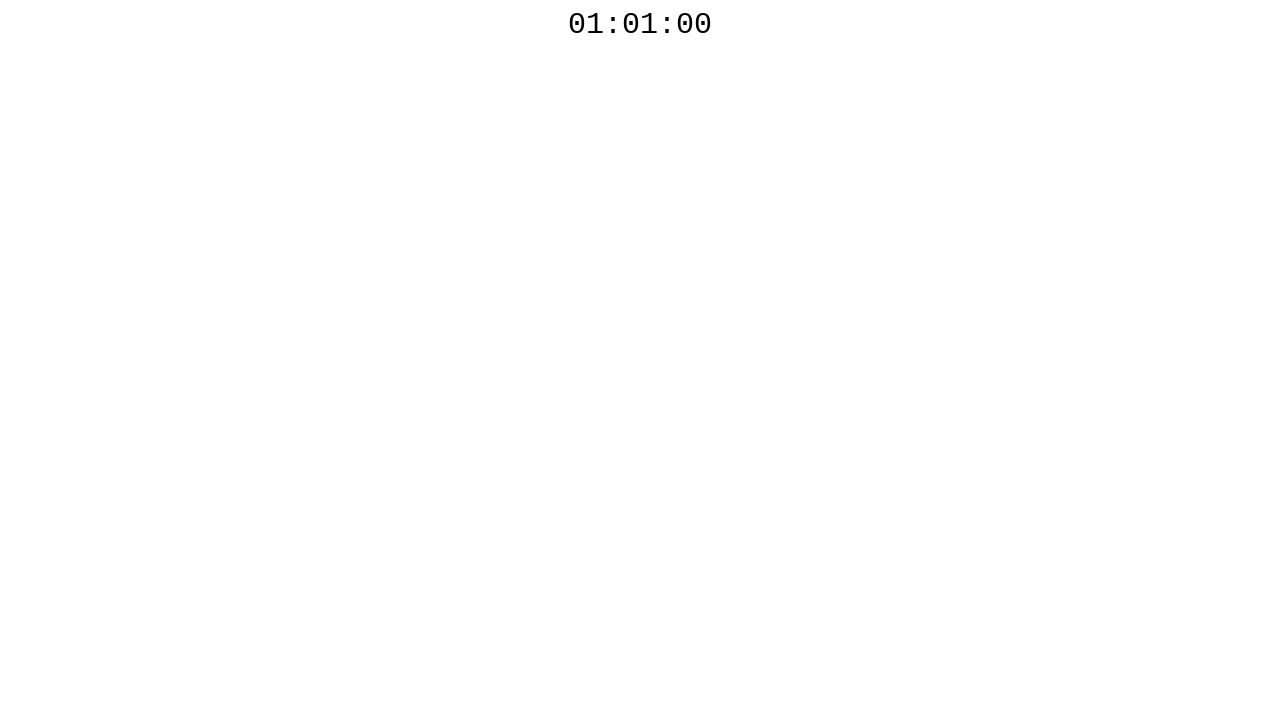

Located countdown timer element
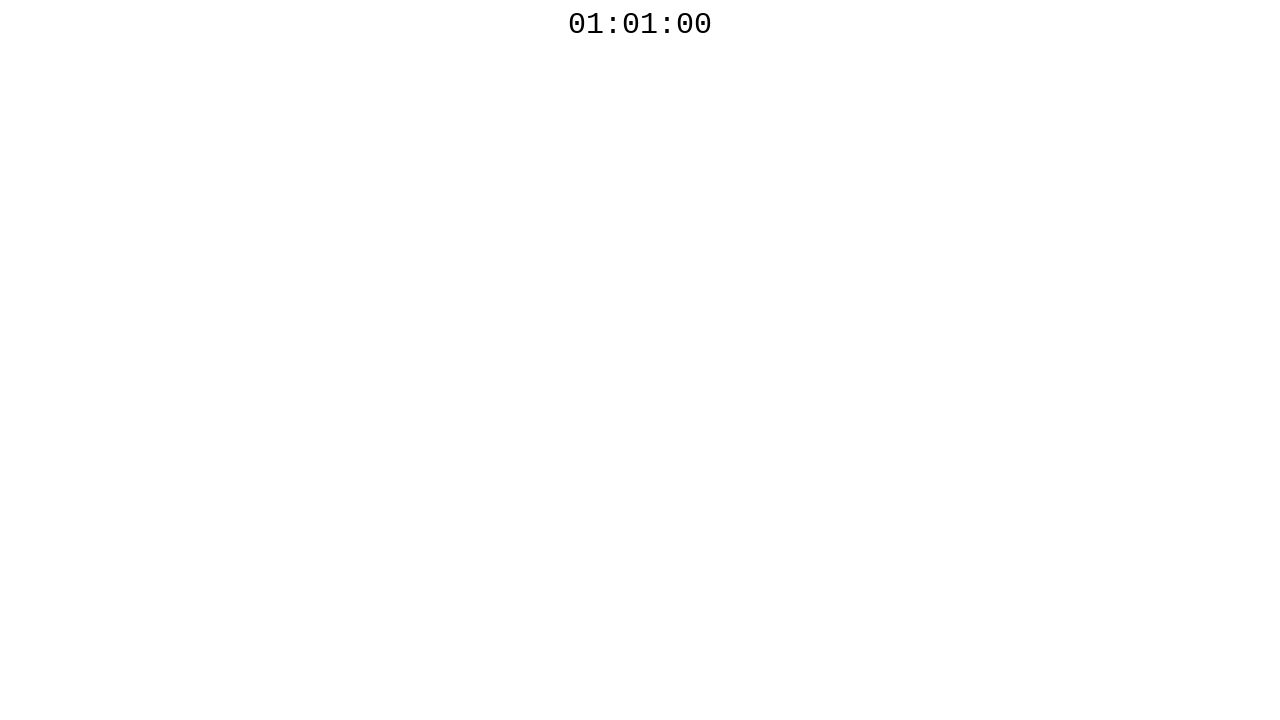

Asserted that countdown timer element is visible
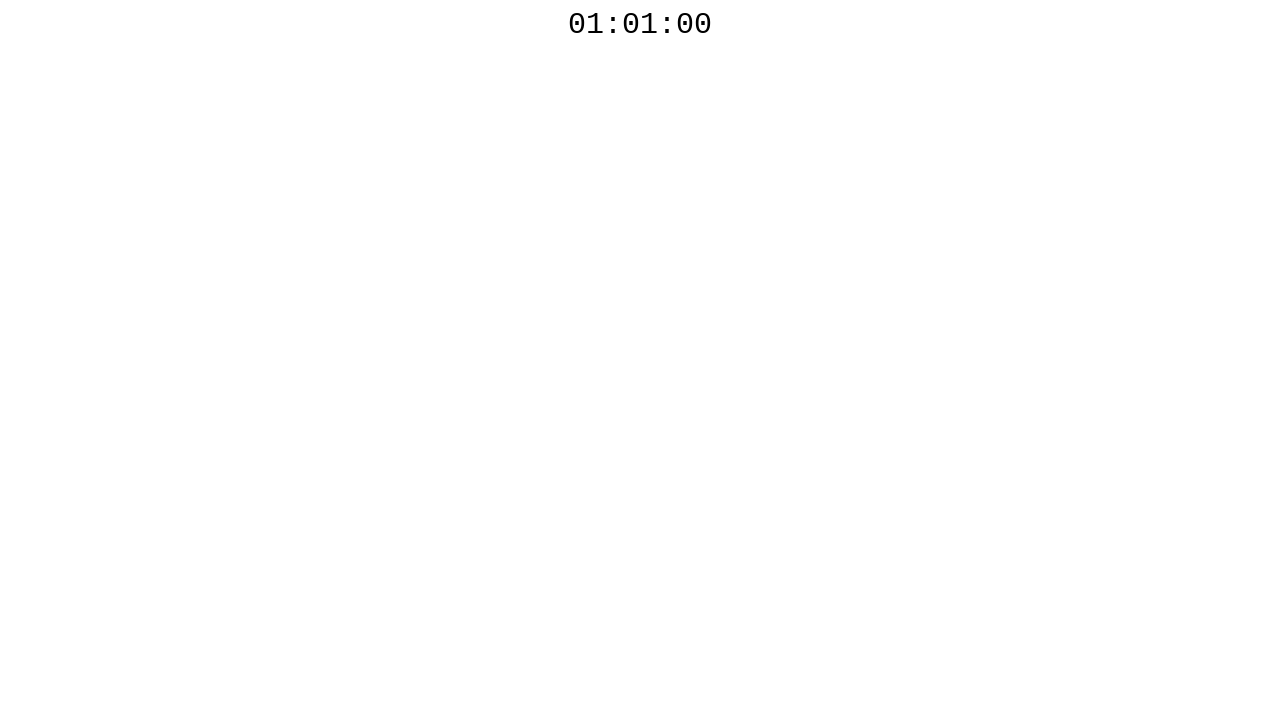

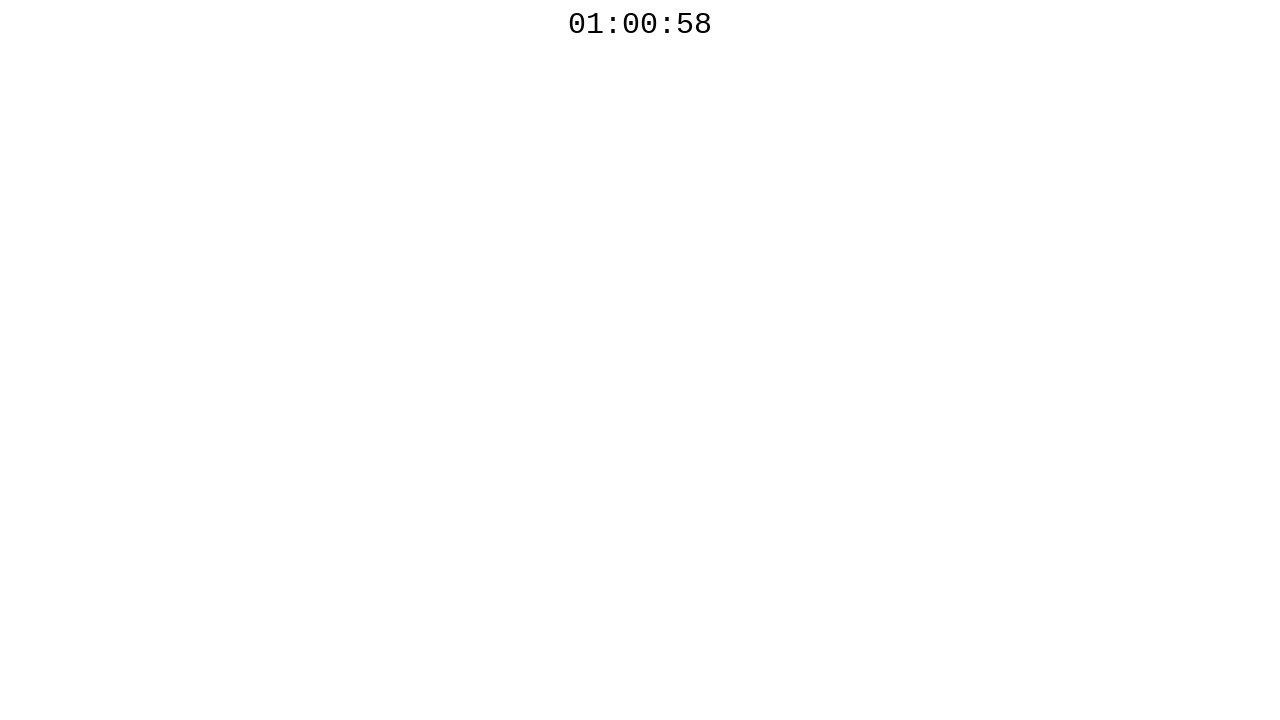